Tests a more robust approach to handling multiple windows by storing window handles before and after opening a new window, then switching between them to verify correct window focus.

Starting URL: http://the-internet.herokuapp.com/windows

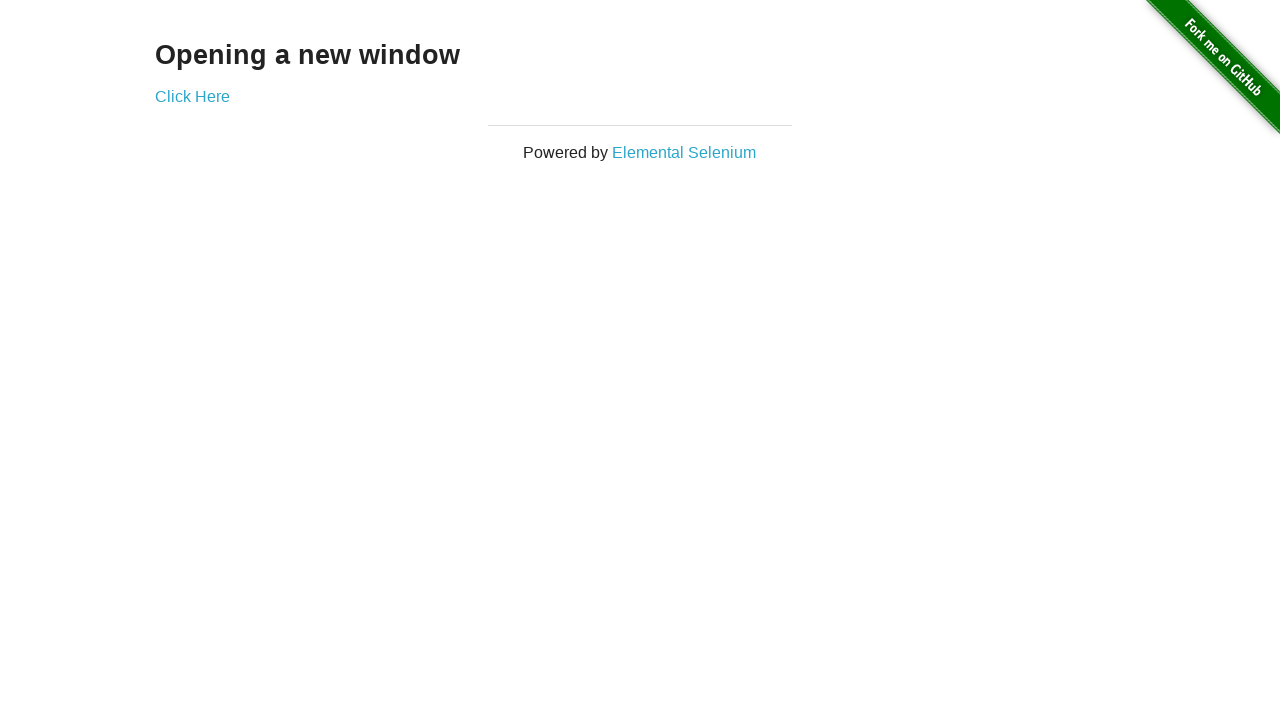

Stored reference to the first page
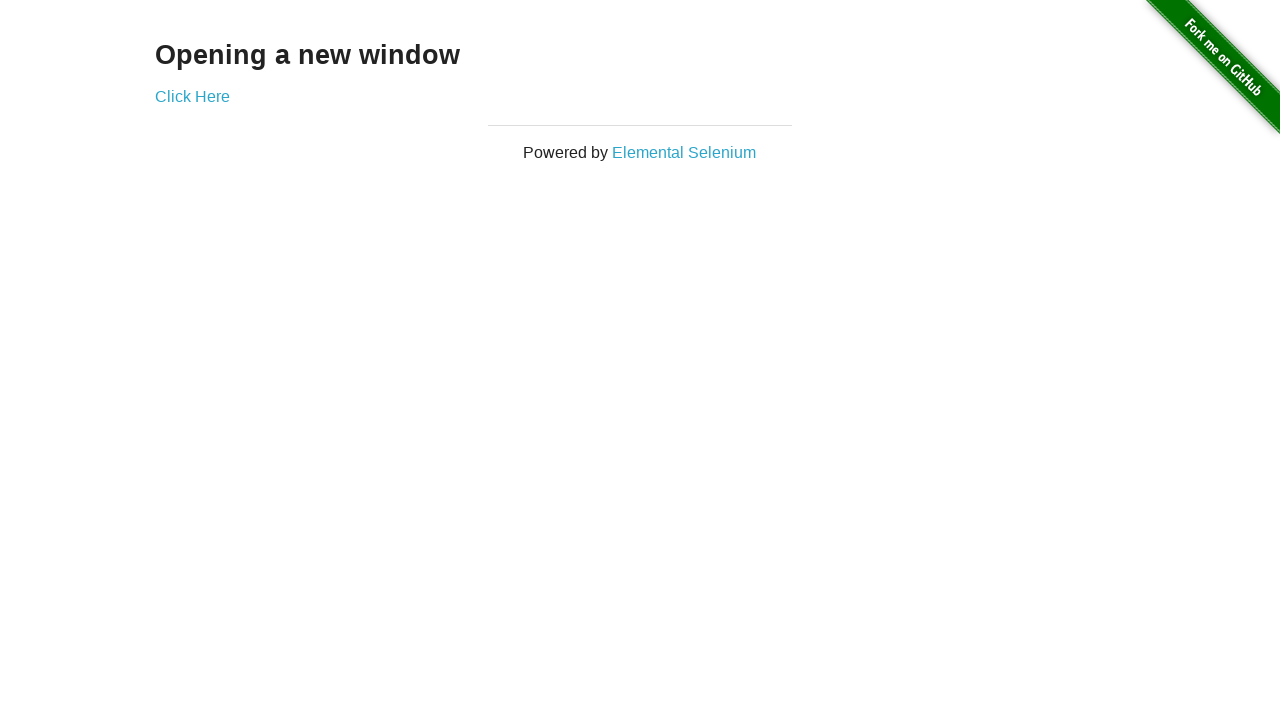

Clicked link that opens a new window at (192, 96) on .example a
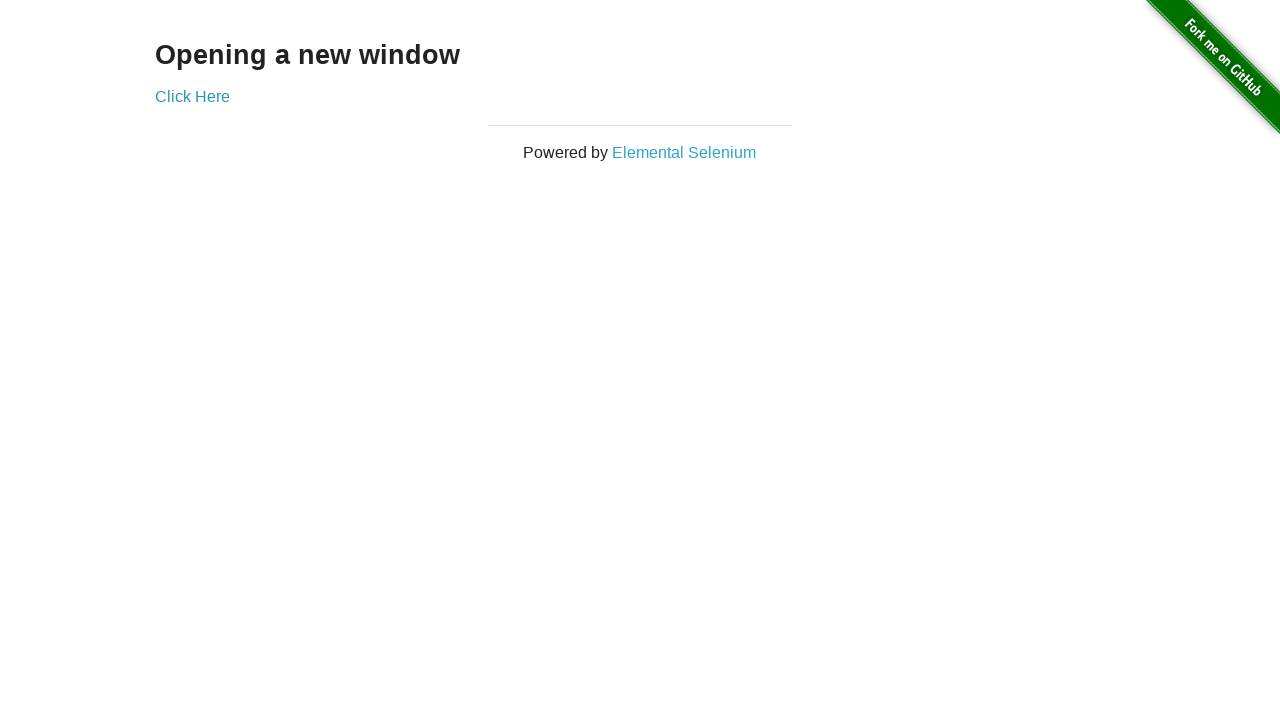

Captured the new window page object
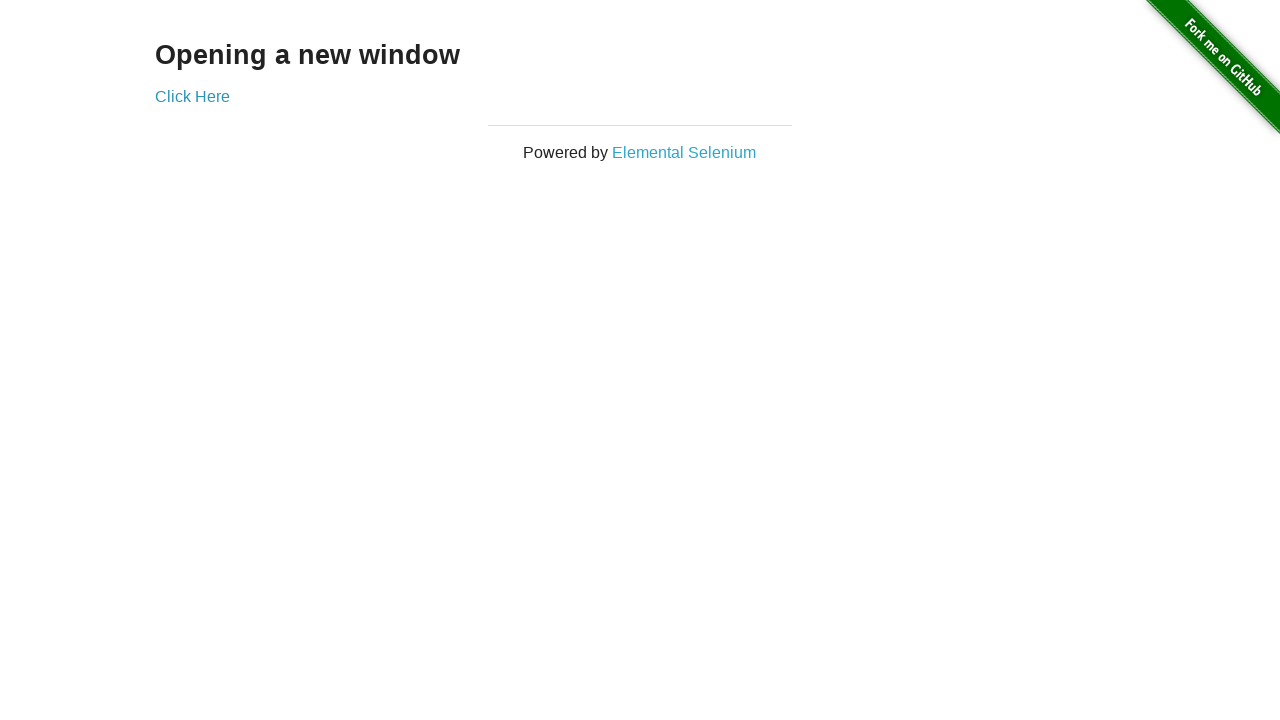

New page finished loading
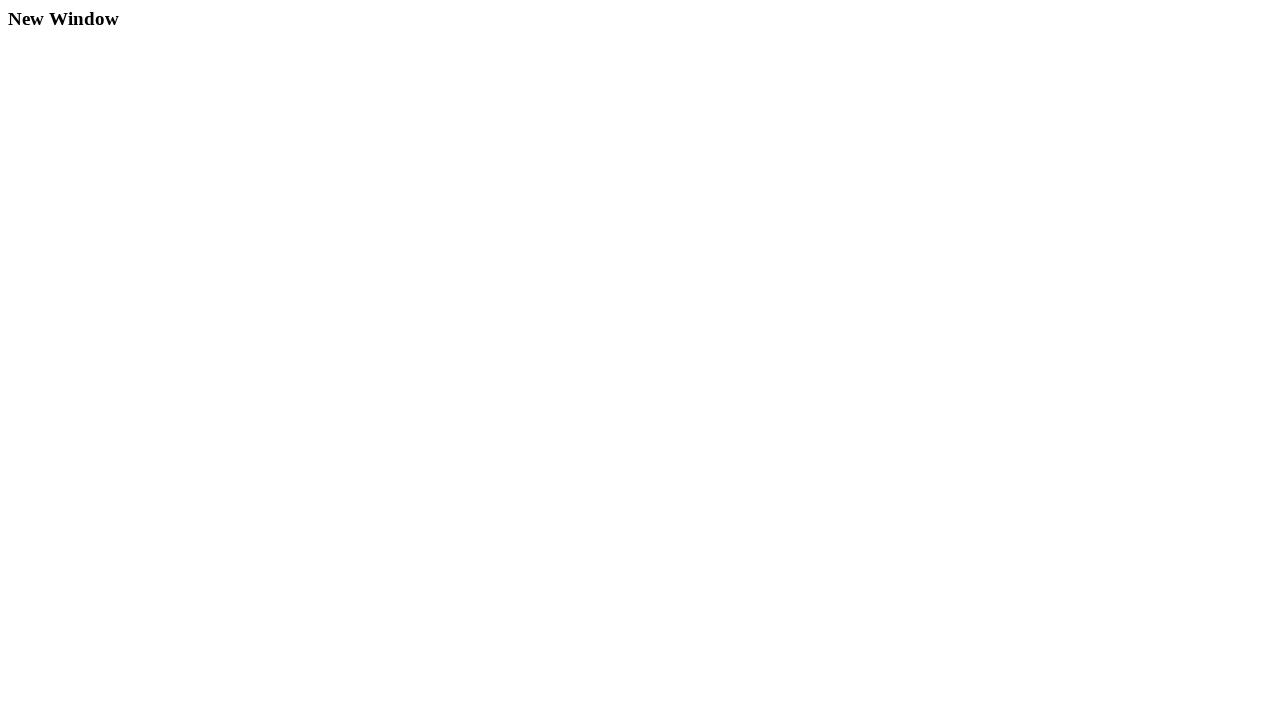

Verified first window title is not 'New Window'
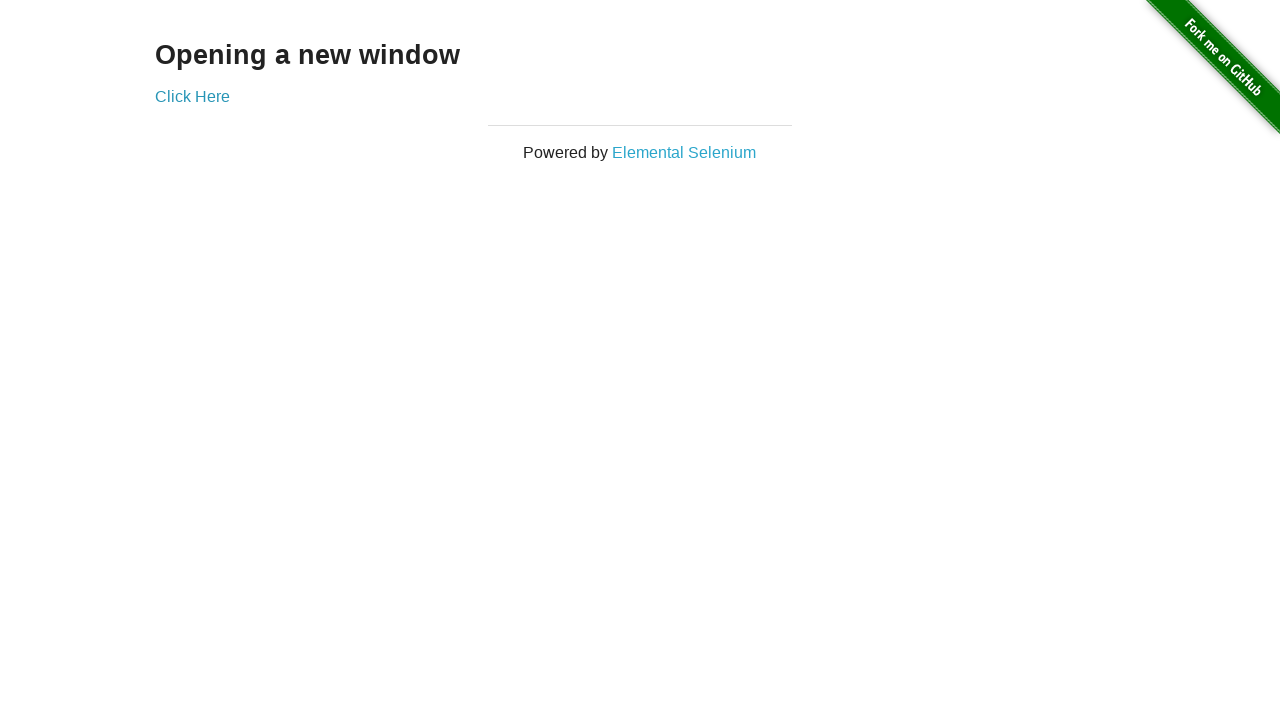

Verified new window has correct title 'New Window'
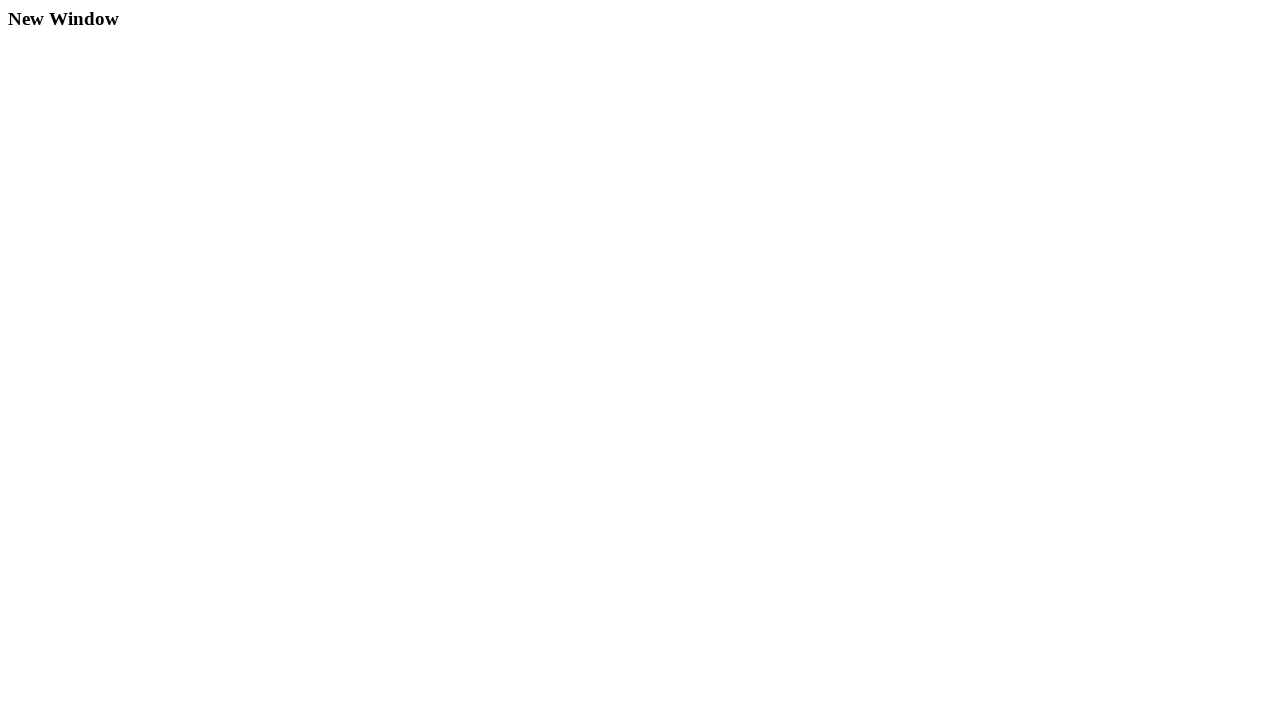

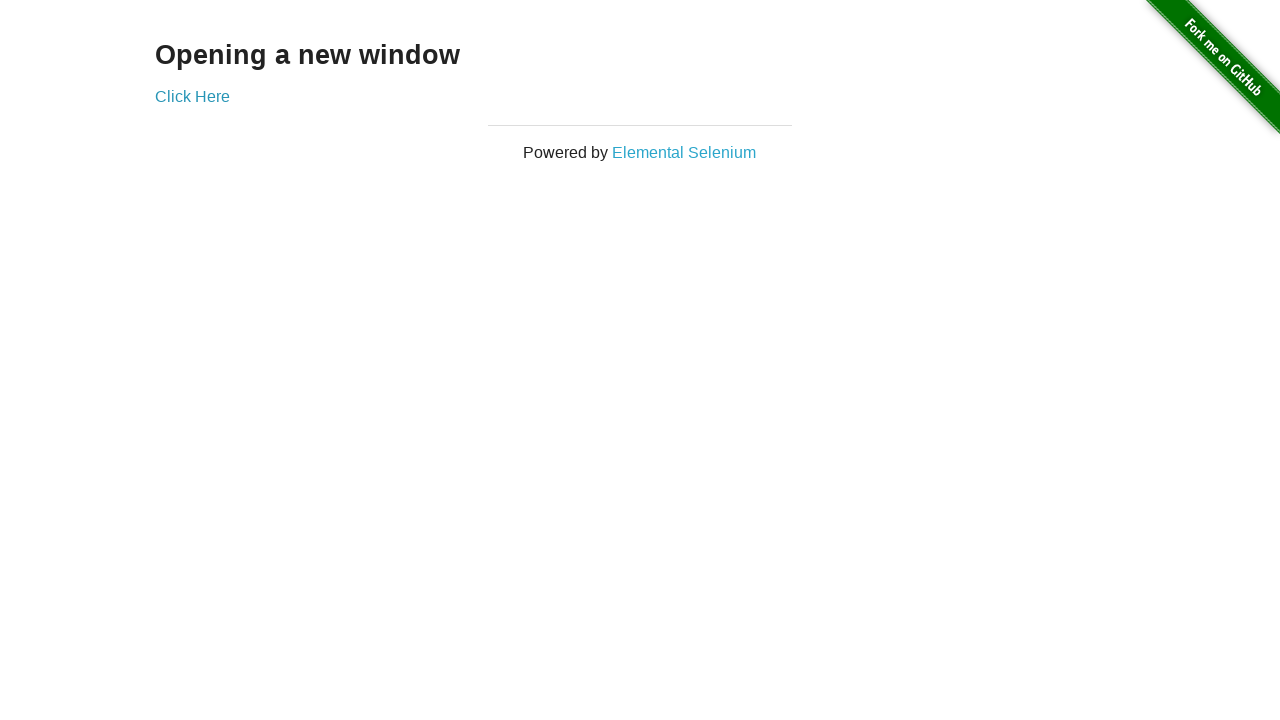